Tests clicking a button with a dynamic ID on the UI Testing Playground site by locating it via its text content

Starting URL: http://uitestingplayground.com/dynamicid

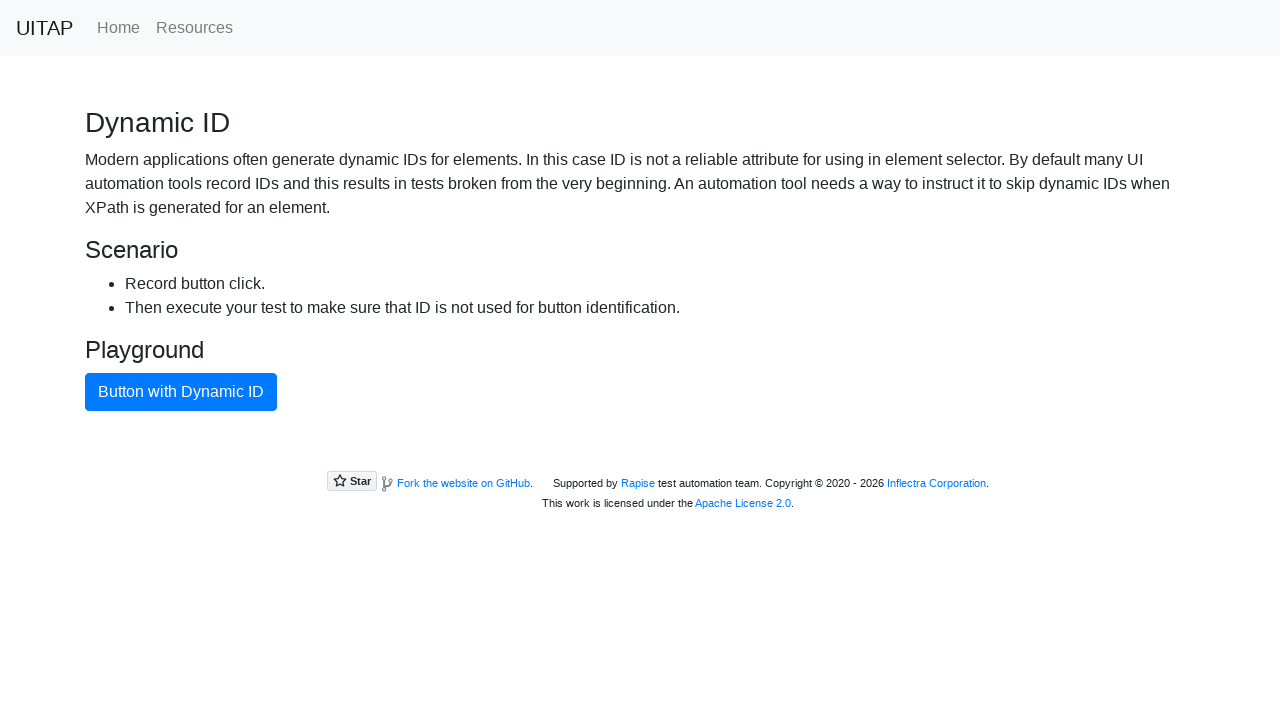

Navigated to UI Testing Playground dynamic ID page
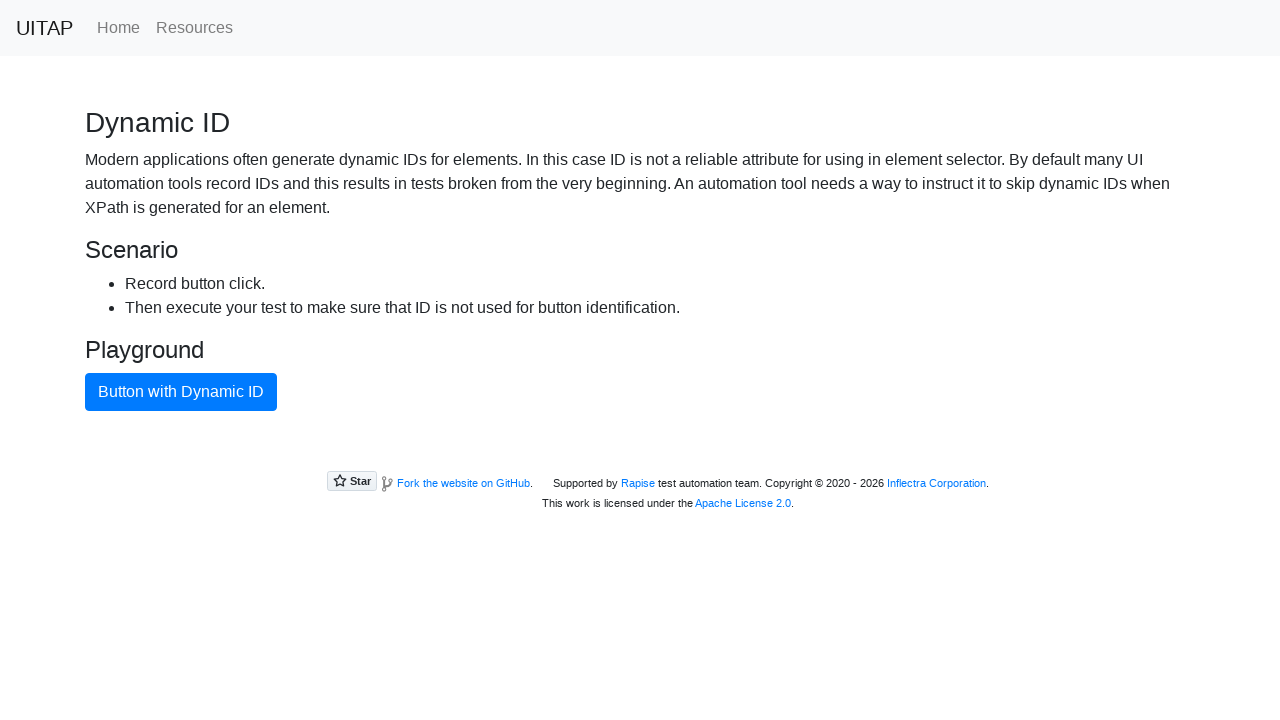

Clicked button with dynamic ID using text content at (181, 392) on button:has-text('Button with Dynamic ID')
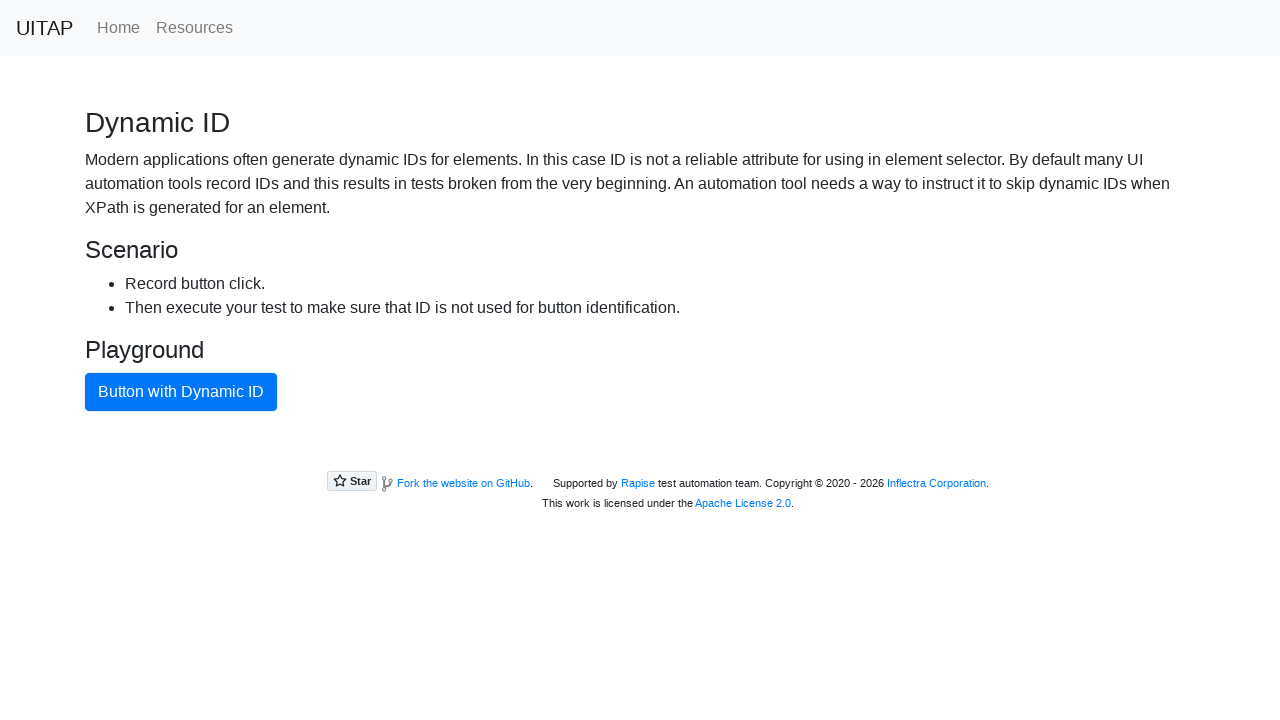

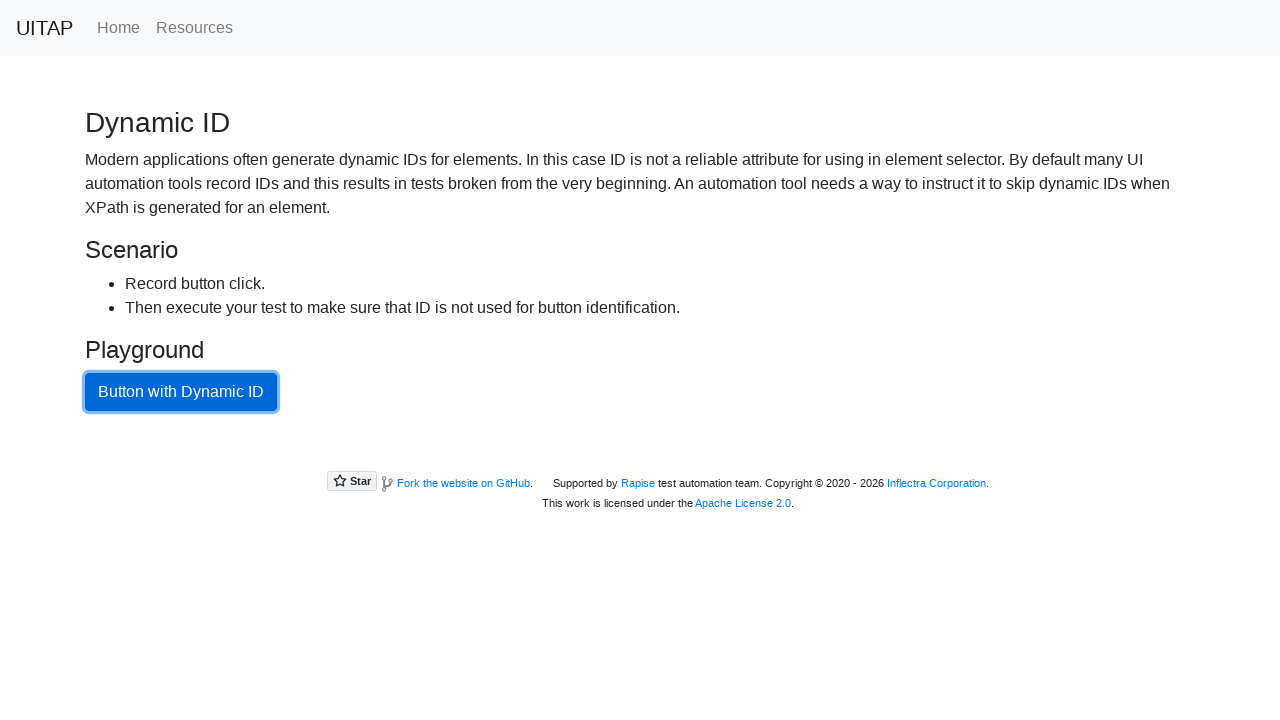